Tests a download manager progress bar demo by clicking the "Start Download" button within an iframe and then closing the completion dialog.

Starting URL: https://www.globalsqa.com/demo-site/progress-bar/#Download%20Manager

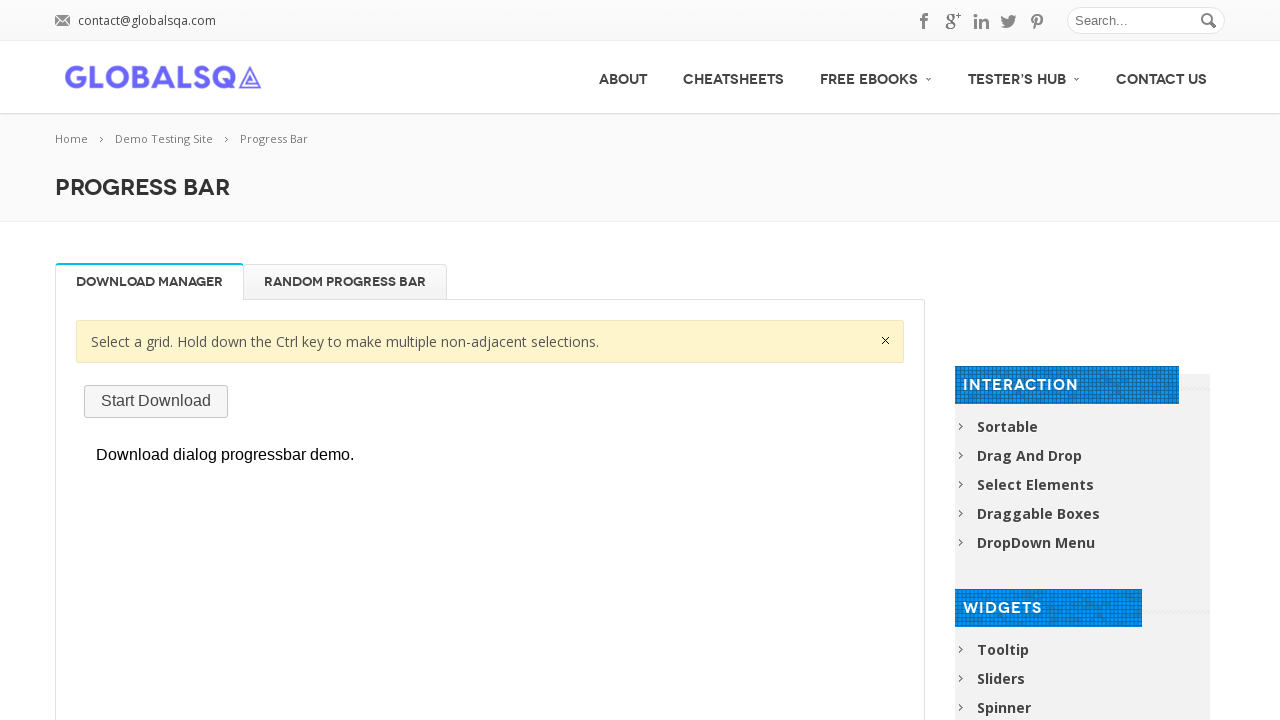

Located the Download Manager iframe
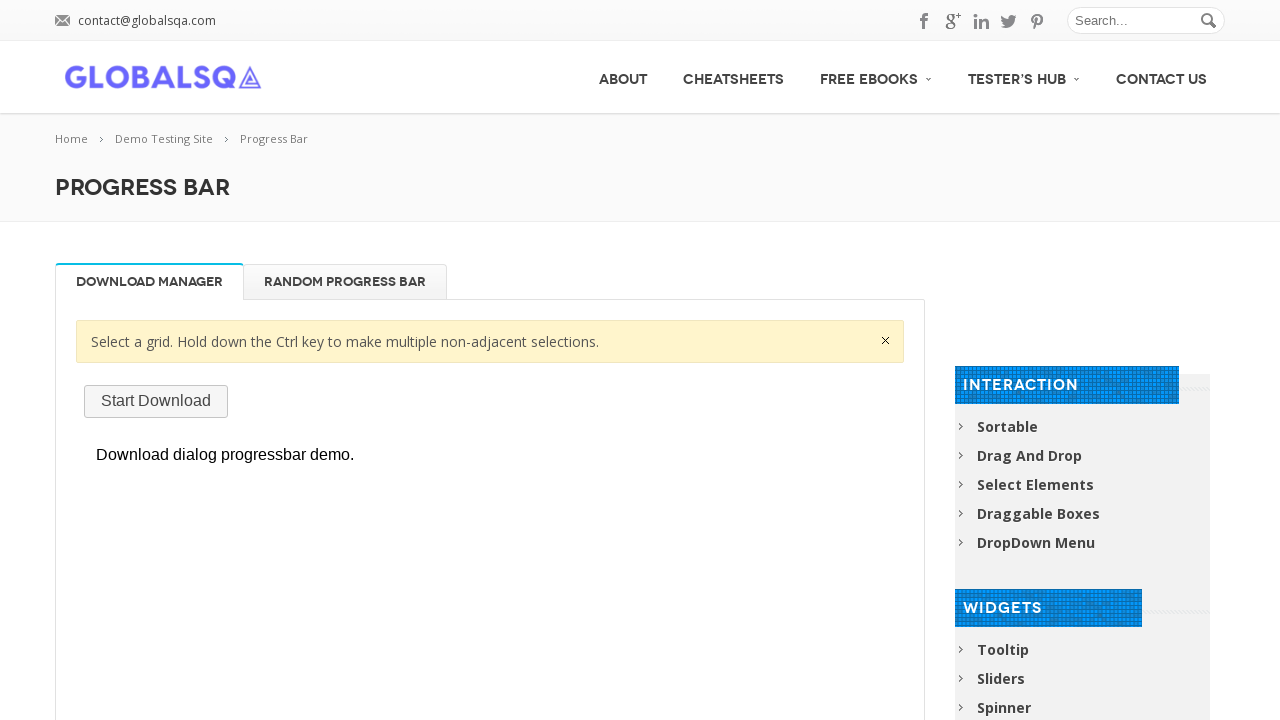

Located the Start Download button
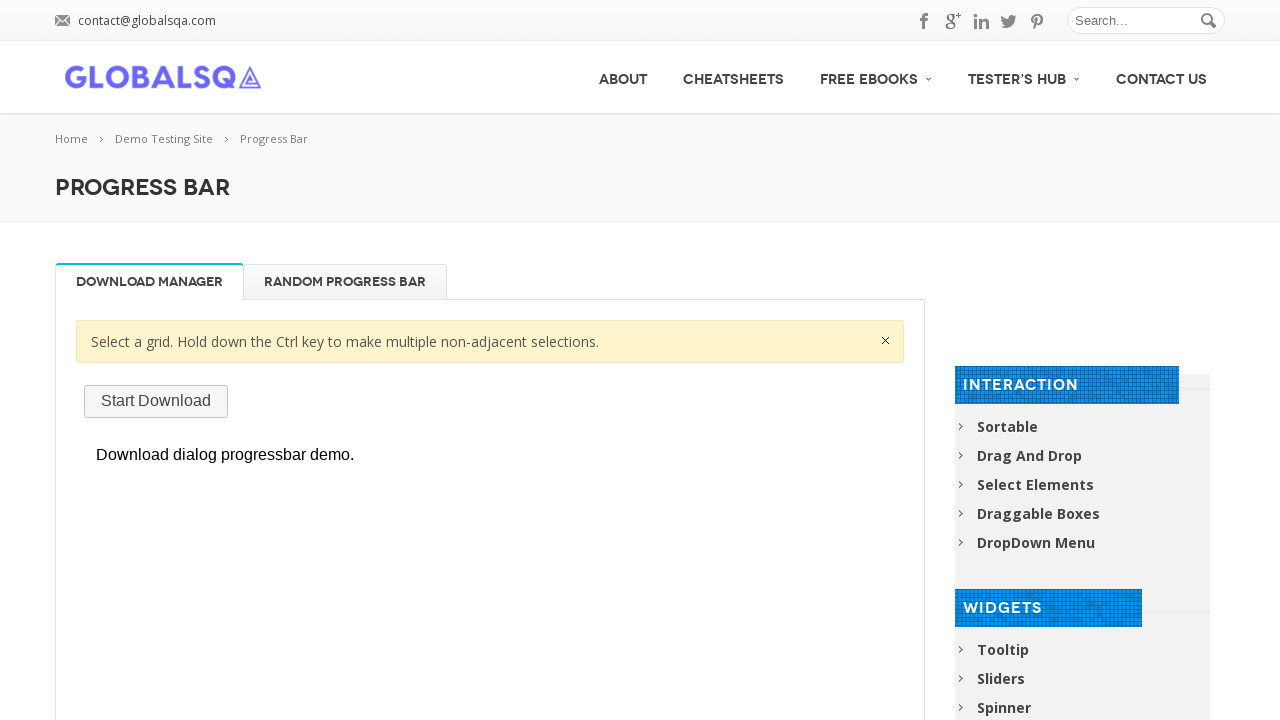

Clicked the Start Download button at (156, 401) on xpath=//div[@rel-title='Download Manager']//iframe[contains(@class, 'demo-frame'
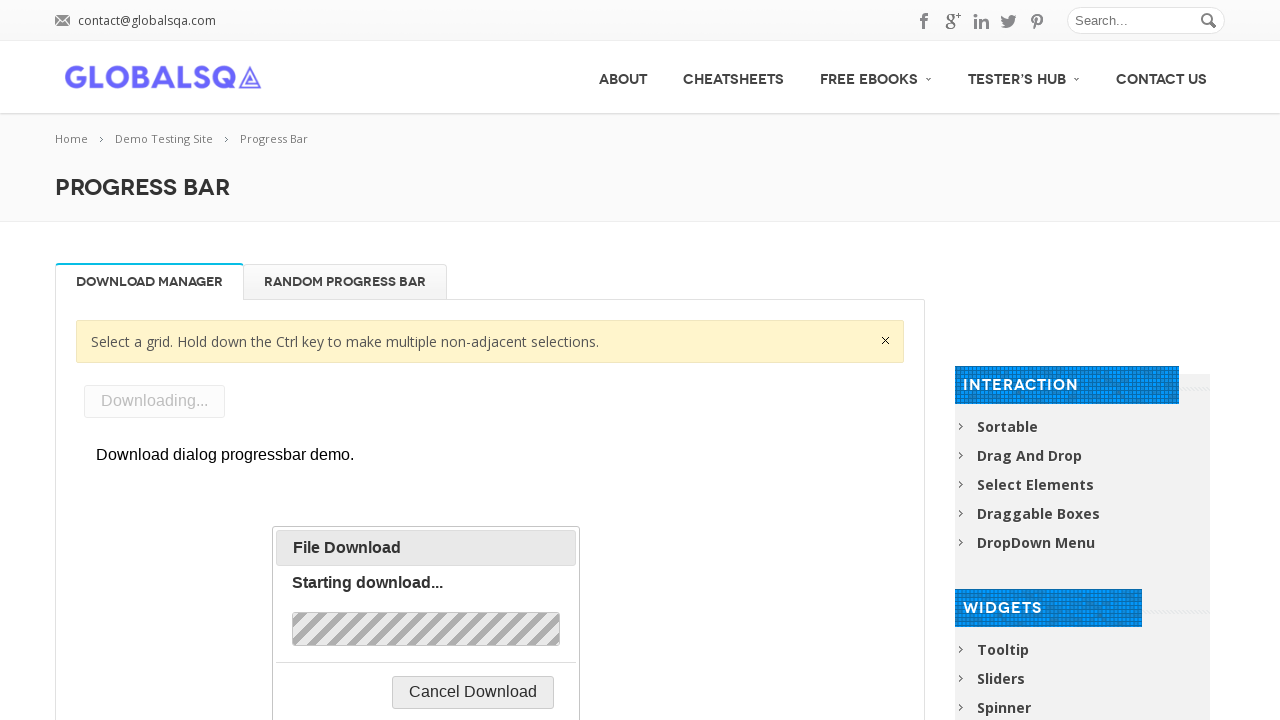

Clicked the Close button on the completion dialog at (516, 692) on xpath=//div[@rel-title='Download Manager']//iframe[contains(@class, 'demo-frame'
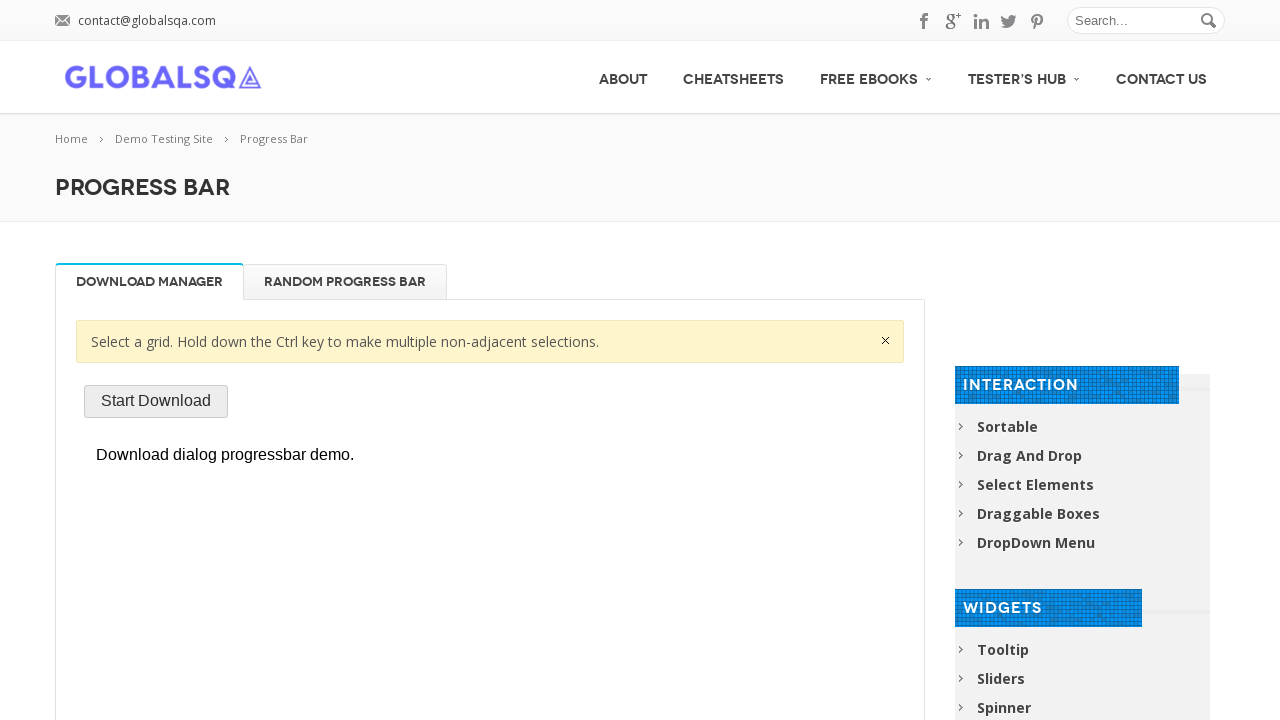

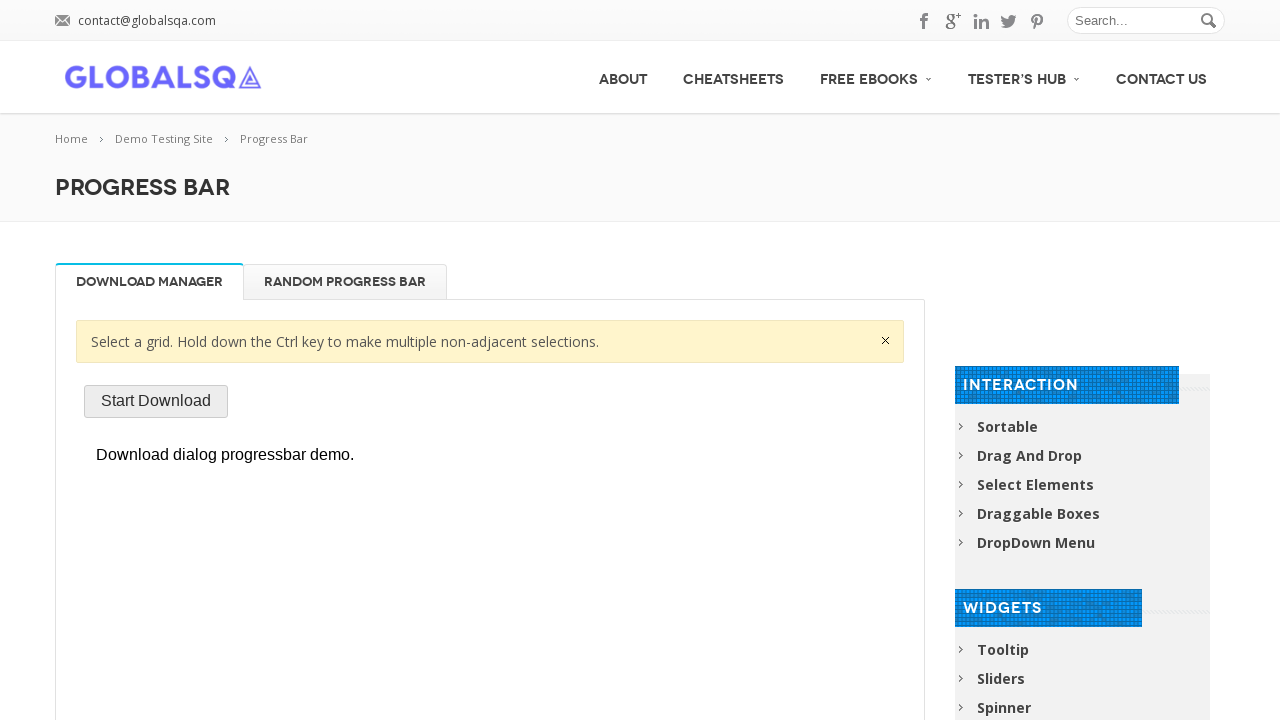